Tests iframe functionality on DemoQA by navigating to the Frames section, switching between multiple iframes to read text content, and then testing nested frames by accessing a child iframe within a parent iframe.

Starting URL: https://demoqa.com

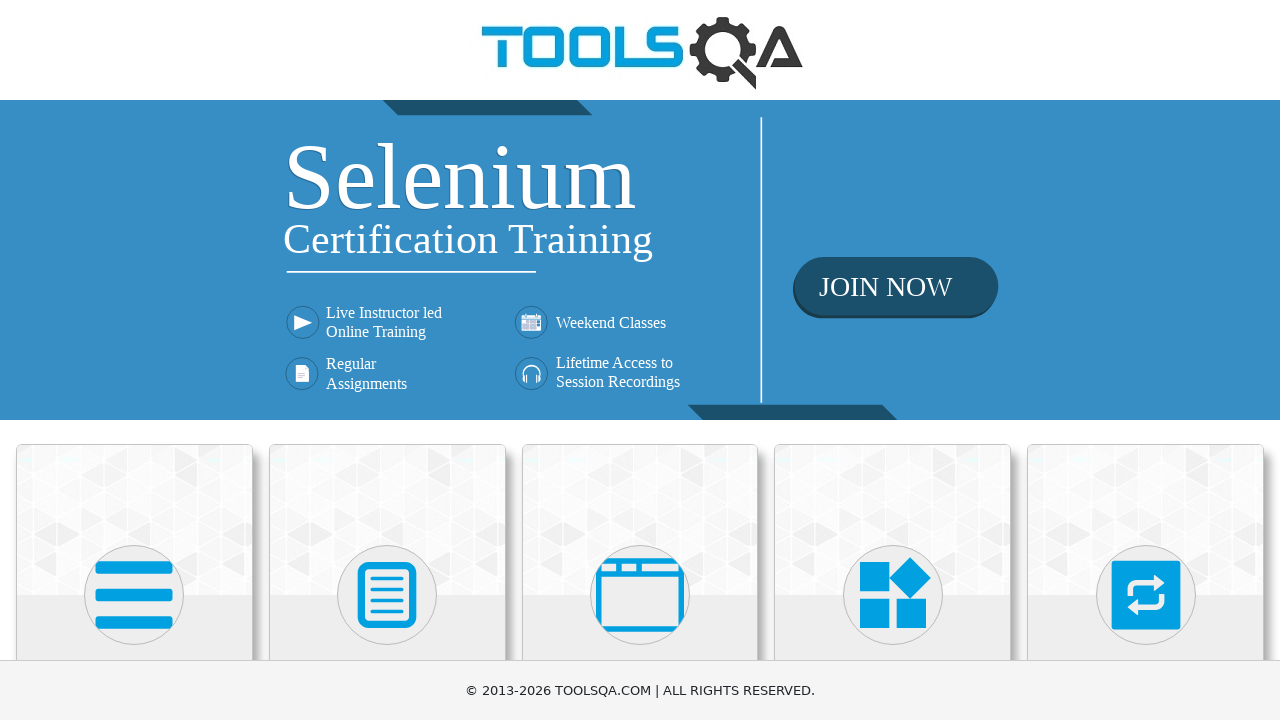

Scrolled page down by 350px for visibility
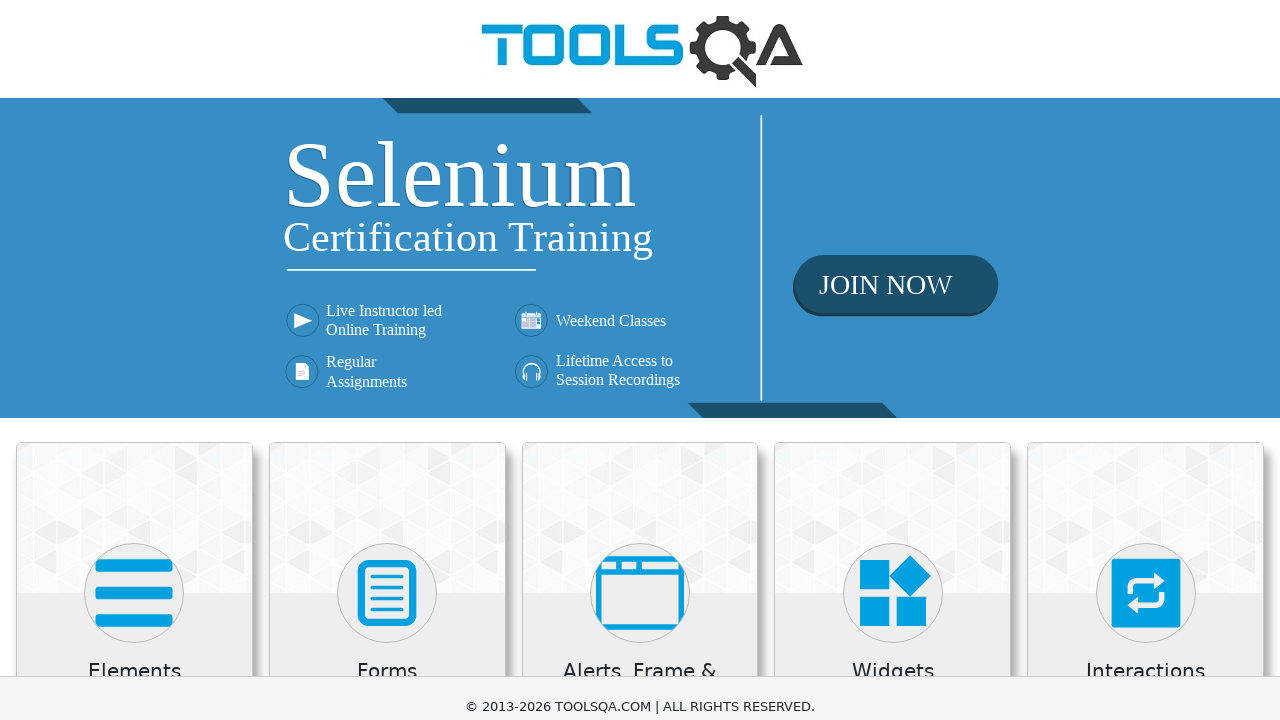

Clicked on 'Alerts, Frame & Windows' menu at (640, 335) on xpath=//h5[text()='Alerts, Frame & Windows']
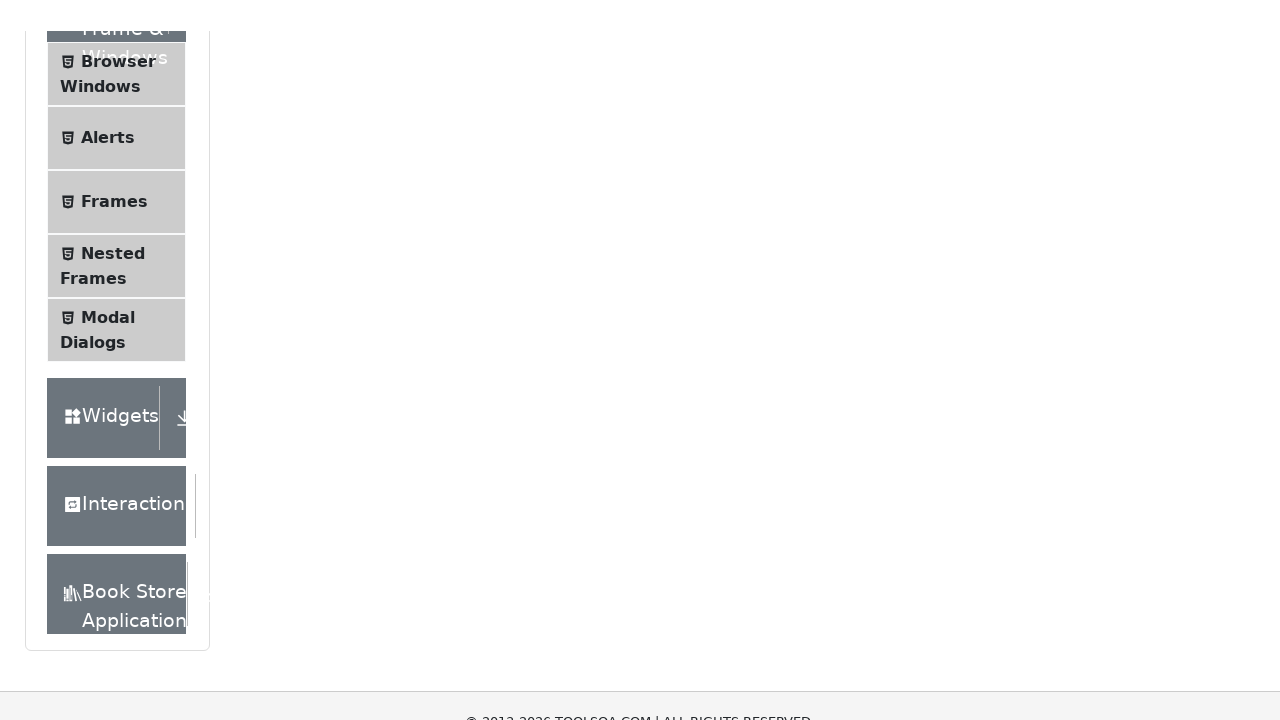

Clicked on 'Frames' submenu at (114, 171) on xpath=//span[text()='Frames']
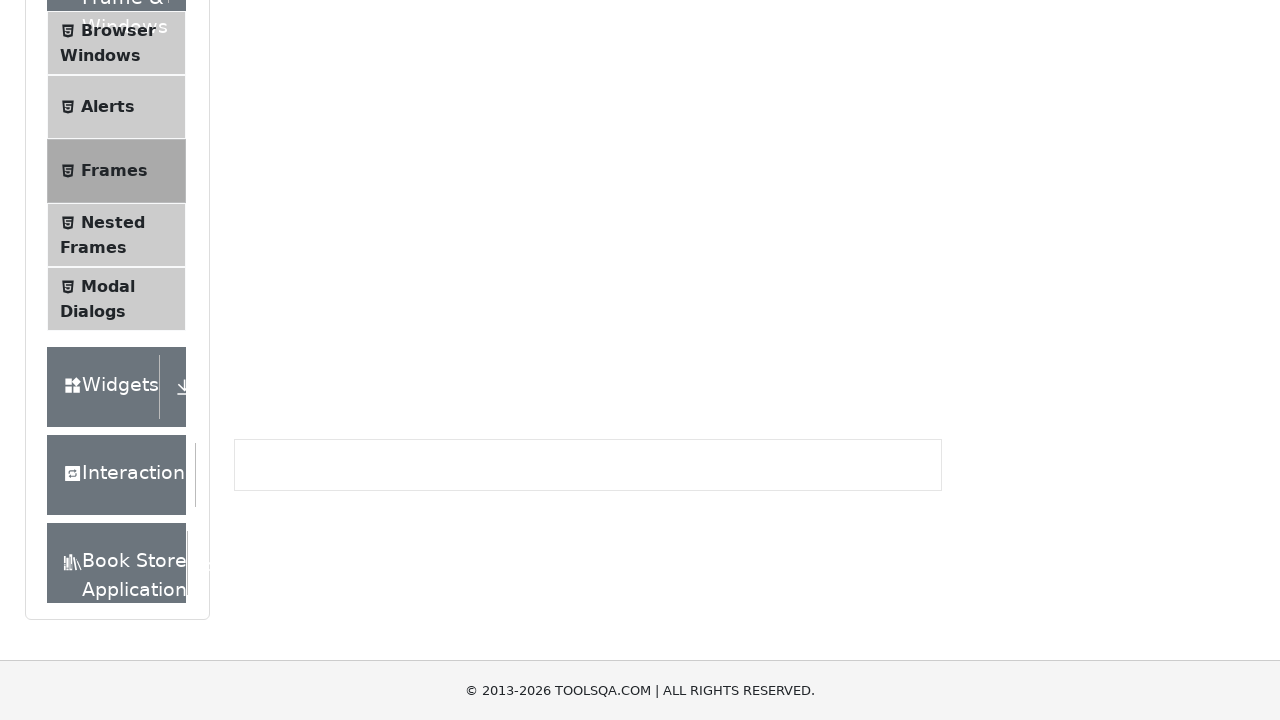

Switched to frame1 and read text: This is a sample page
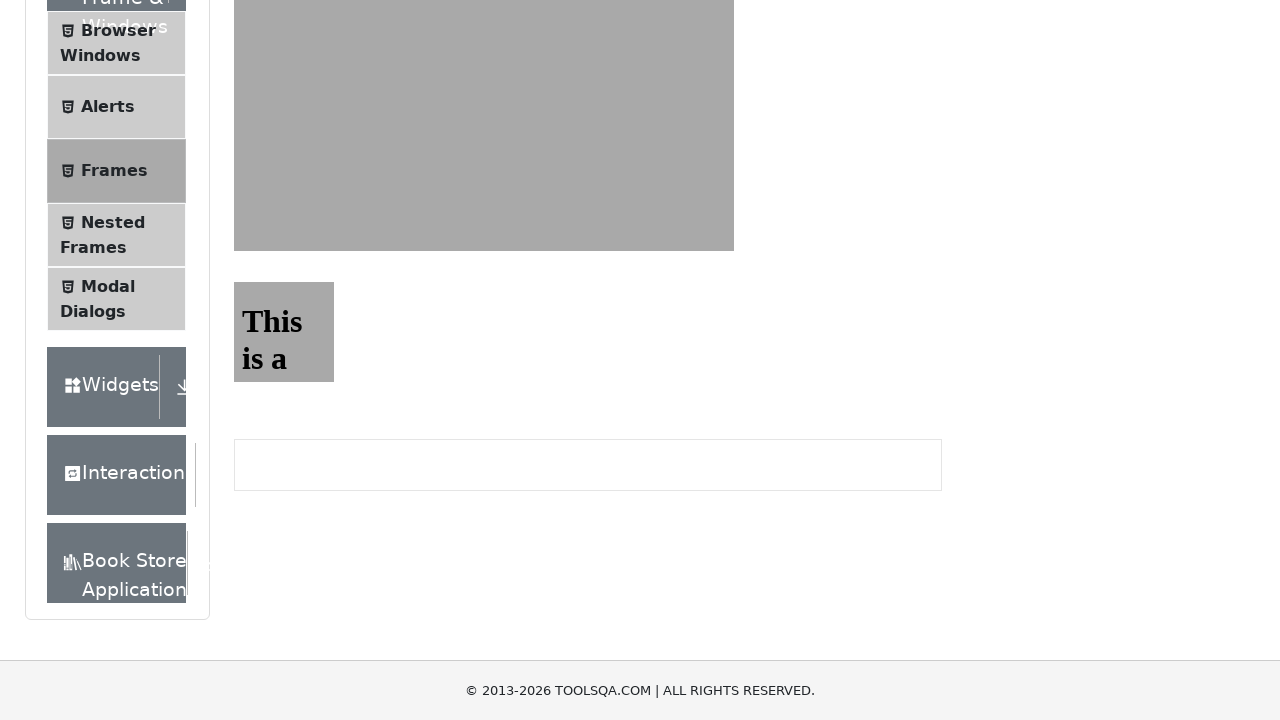

Switched to frame2 and read text: This is a sample page
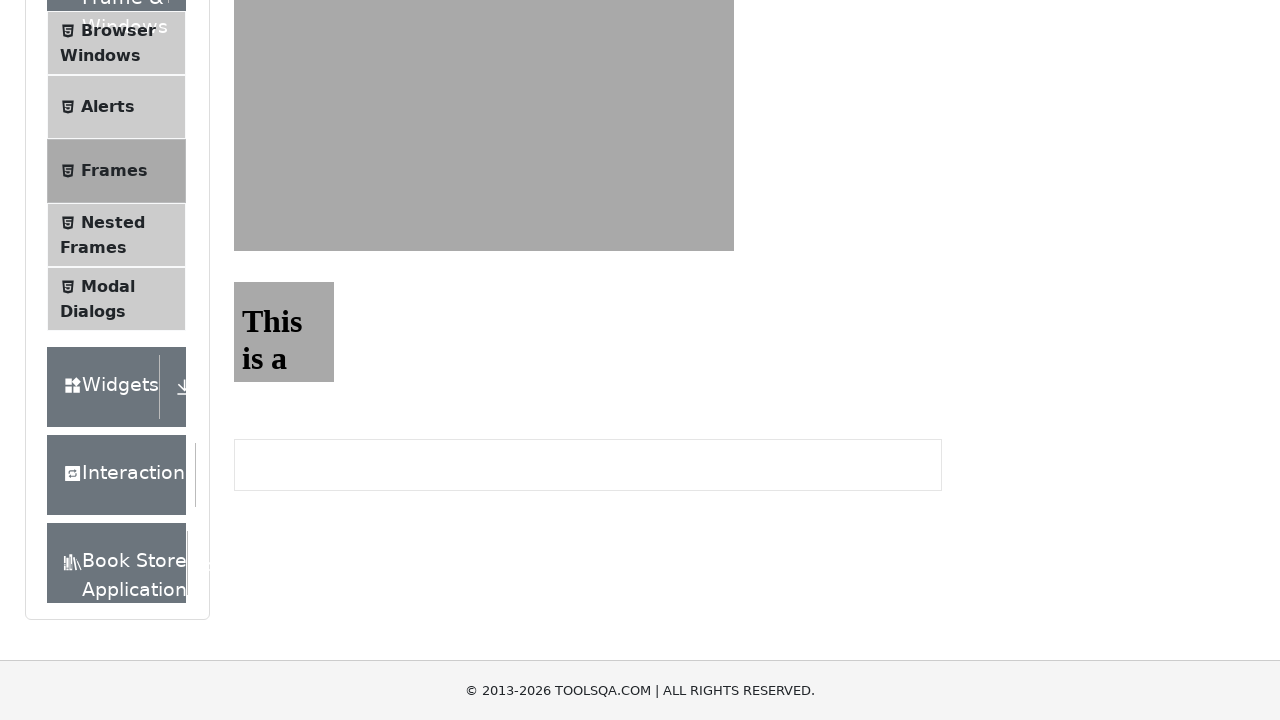

Clicked on 'Nested Frames' submenu at (113, 222) on xpath=//span[text()='Nested Frames']
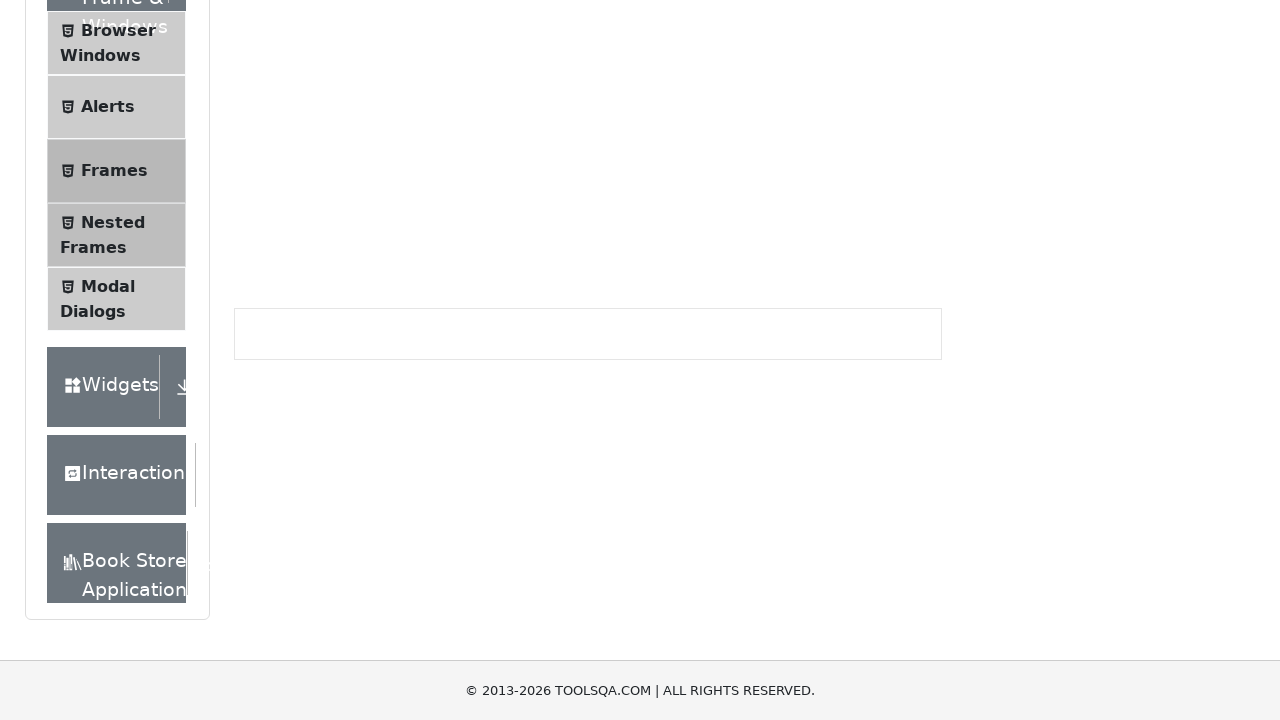

Switched to parent frame and nested child frame, read text: Child Iframe
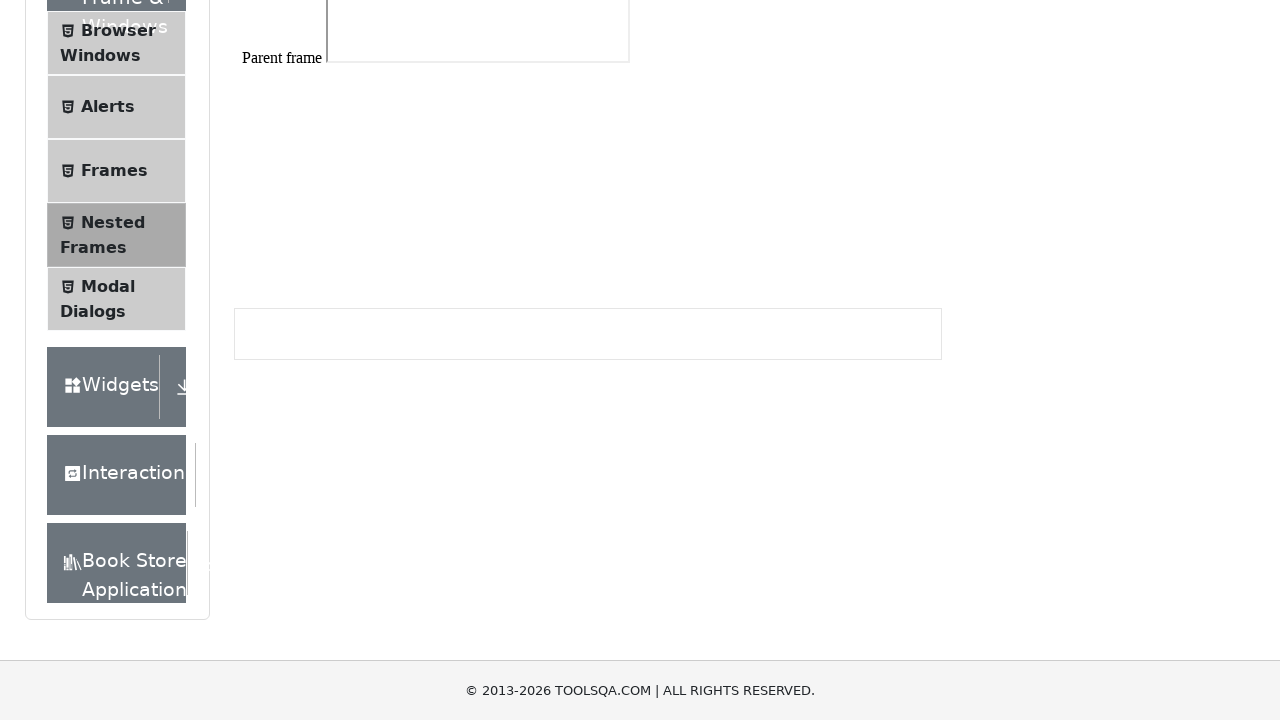

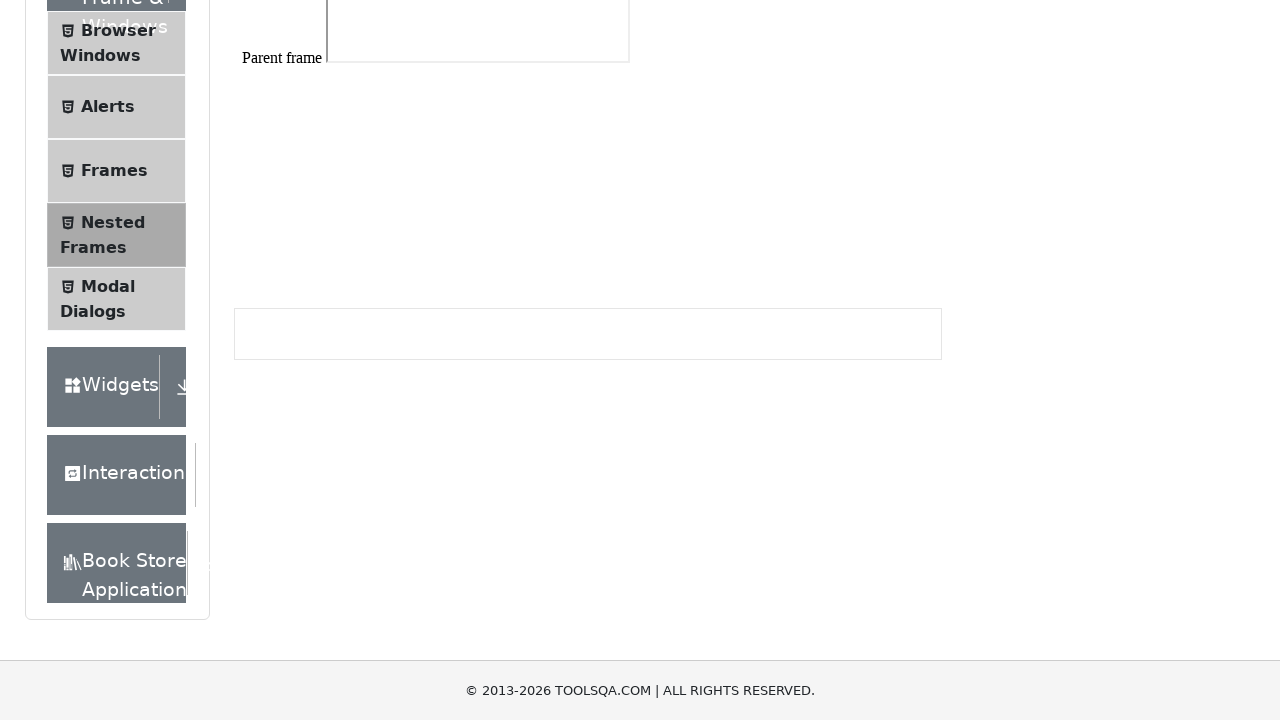